Tests right click button functionality

Starting URL: https://demoqa.com/

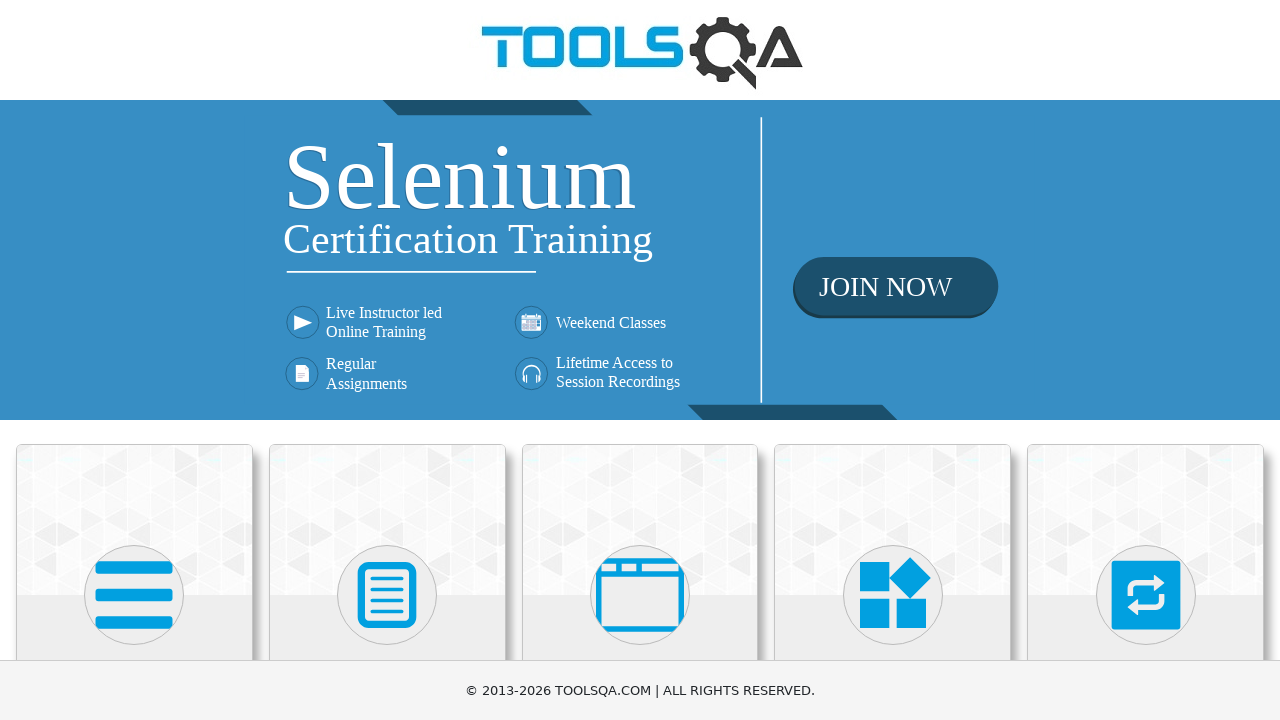

Clicked on Elements section at (134, 360) on text=Elements
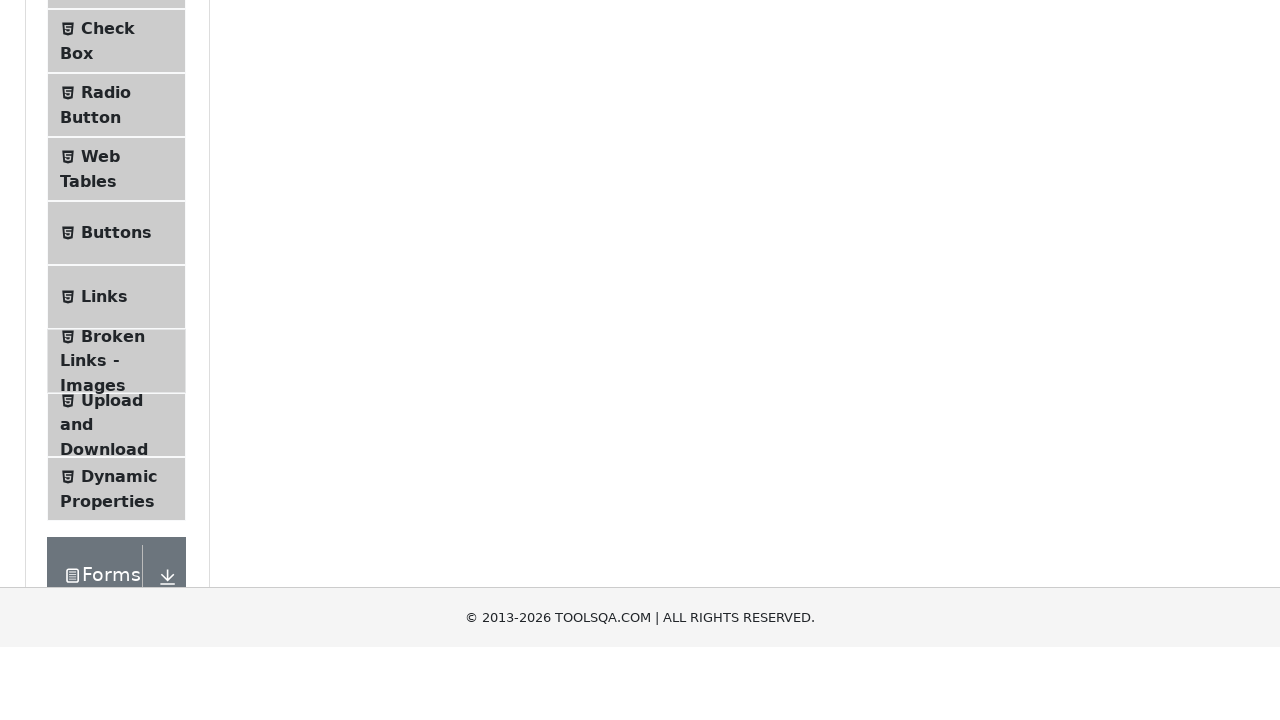

Clicked on Buttons option at (116, 517) on text=Buttons
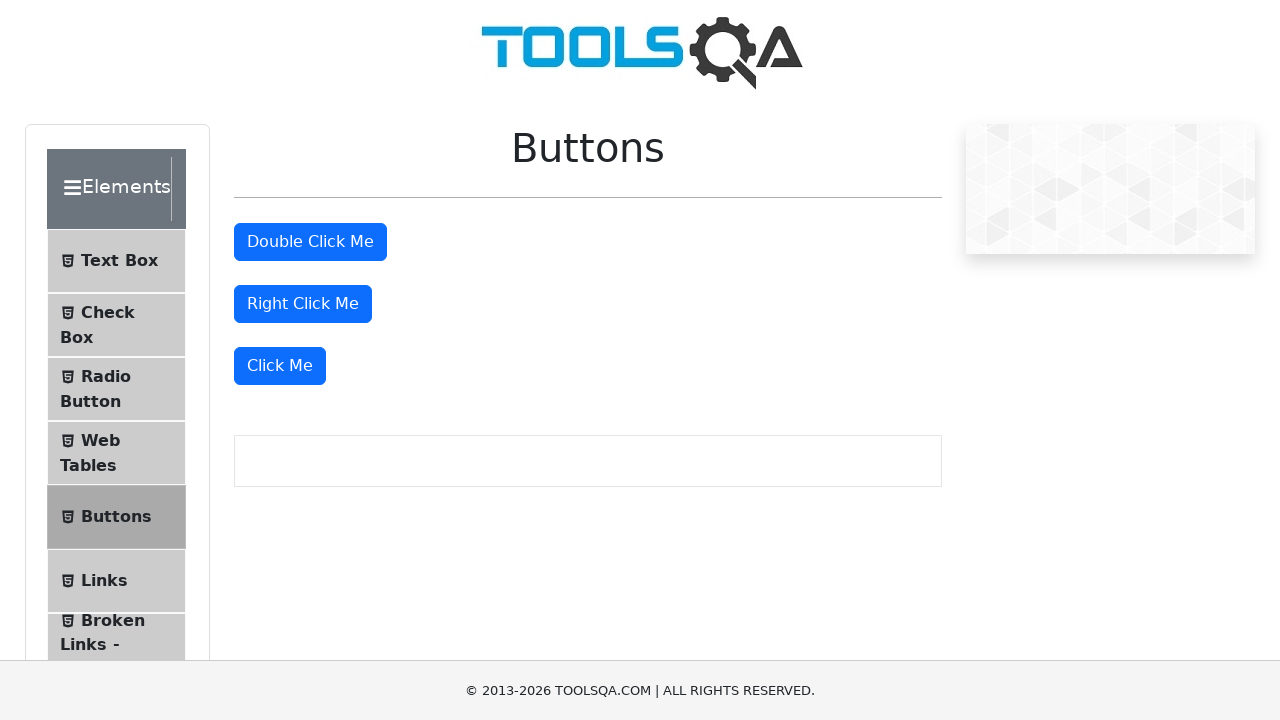

Right clicked the right click button at (303, 304) on #rightClickBtn
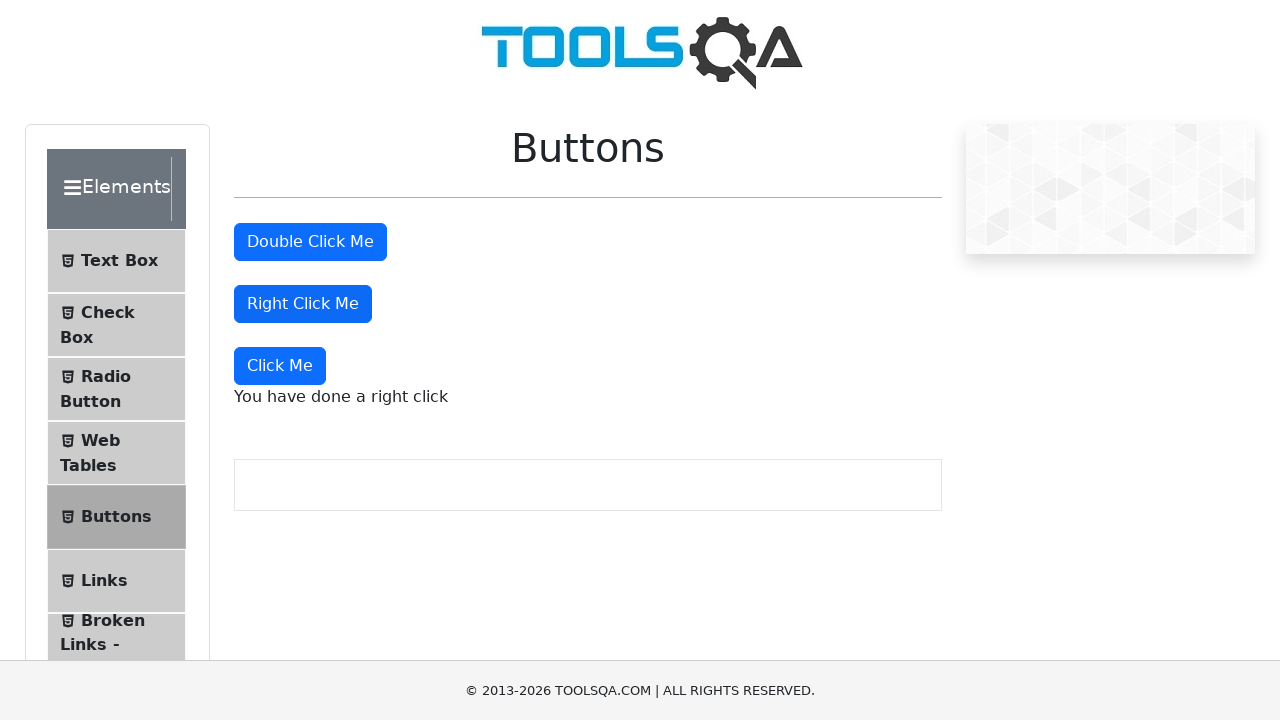

Success message appeared confirming right click was detected
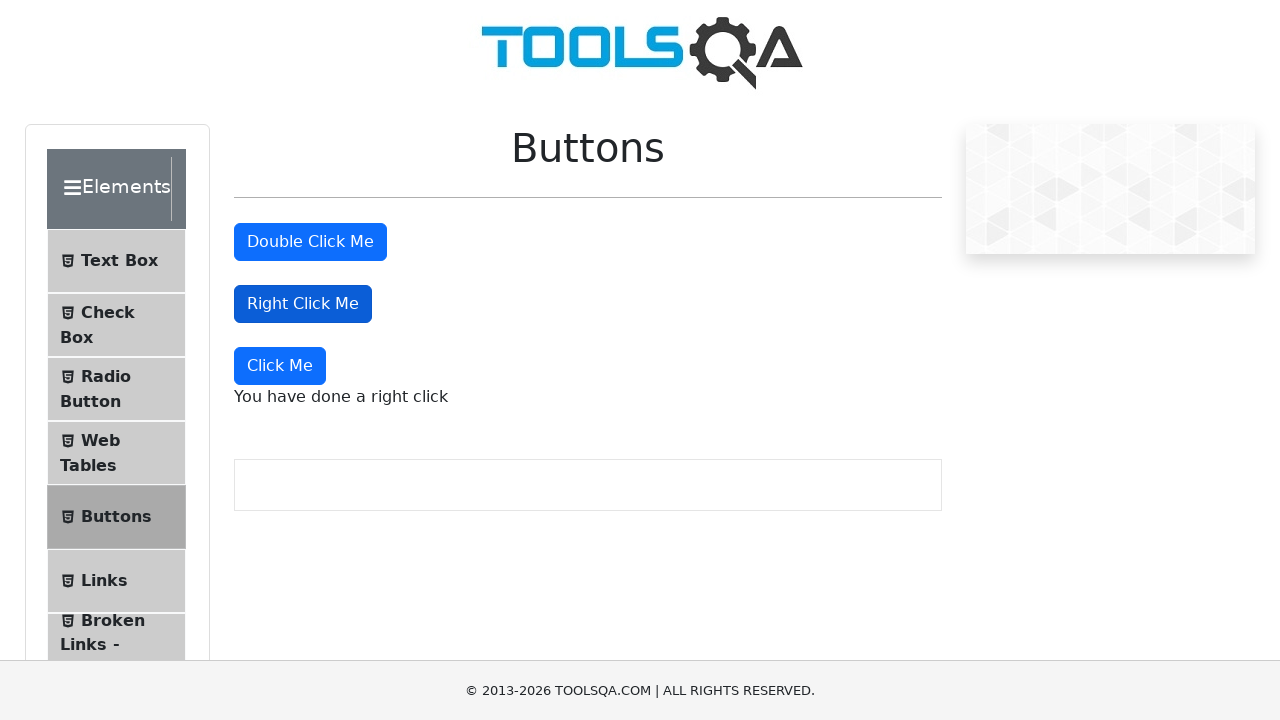

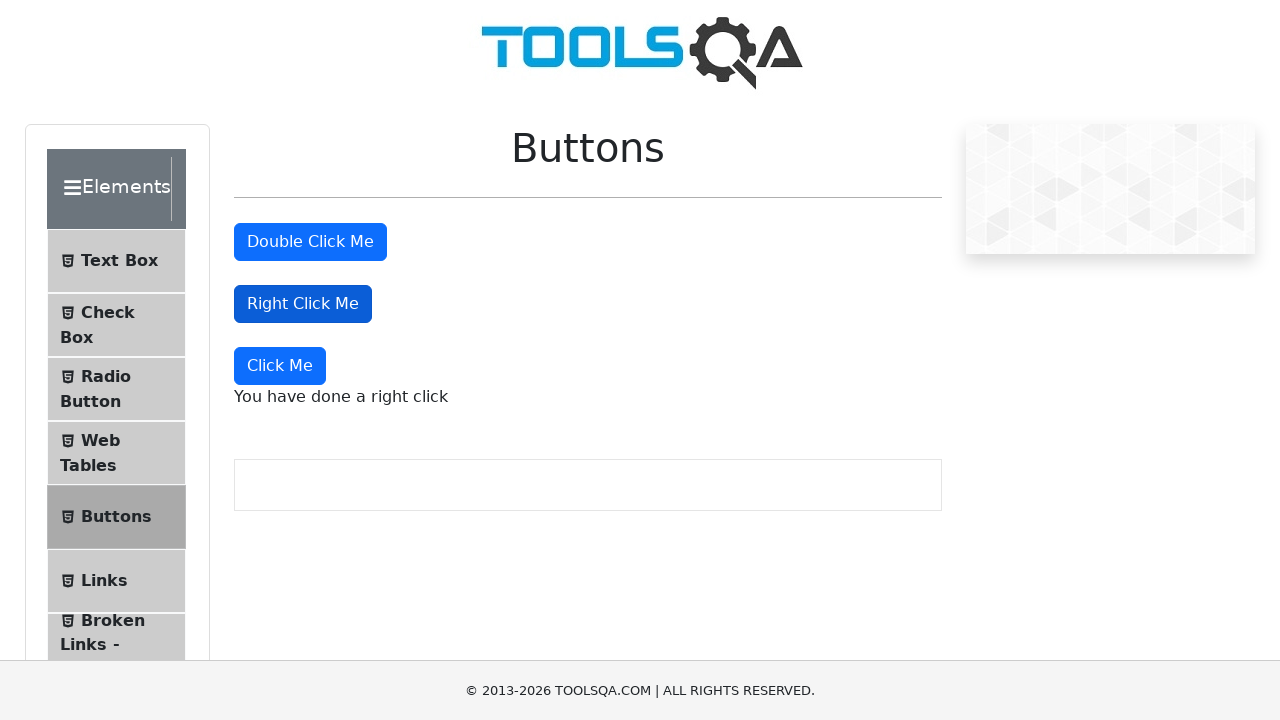